Tests toggling between Postpaid and Prepaid radio button options on the Paytm recharge page

Starting URL: https://paytm.com/recharge

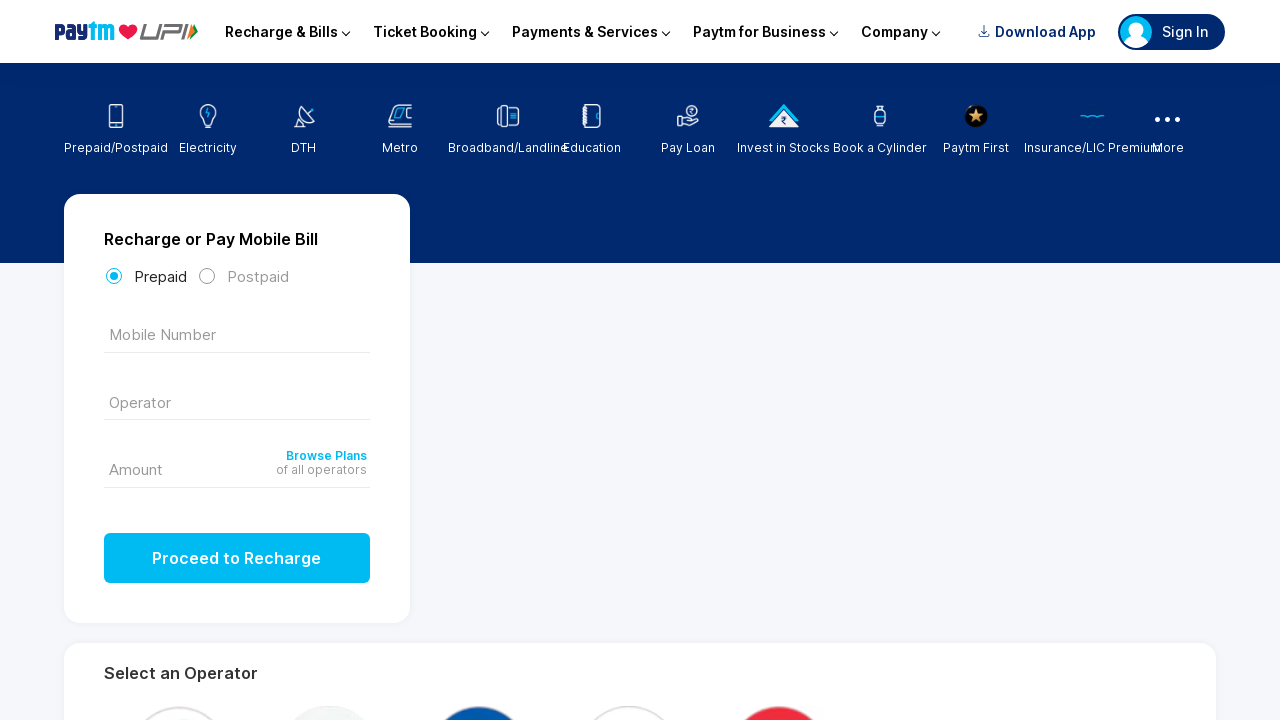

Clicked on Postpaid radio button option at (243, 276) on xpath=//label[normalize-space()='Postpaid']
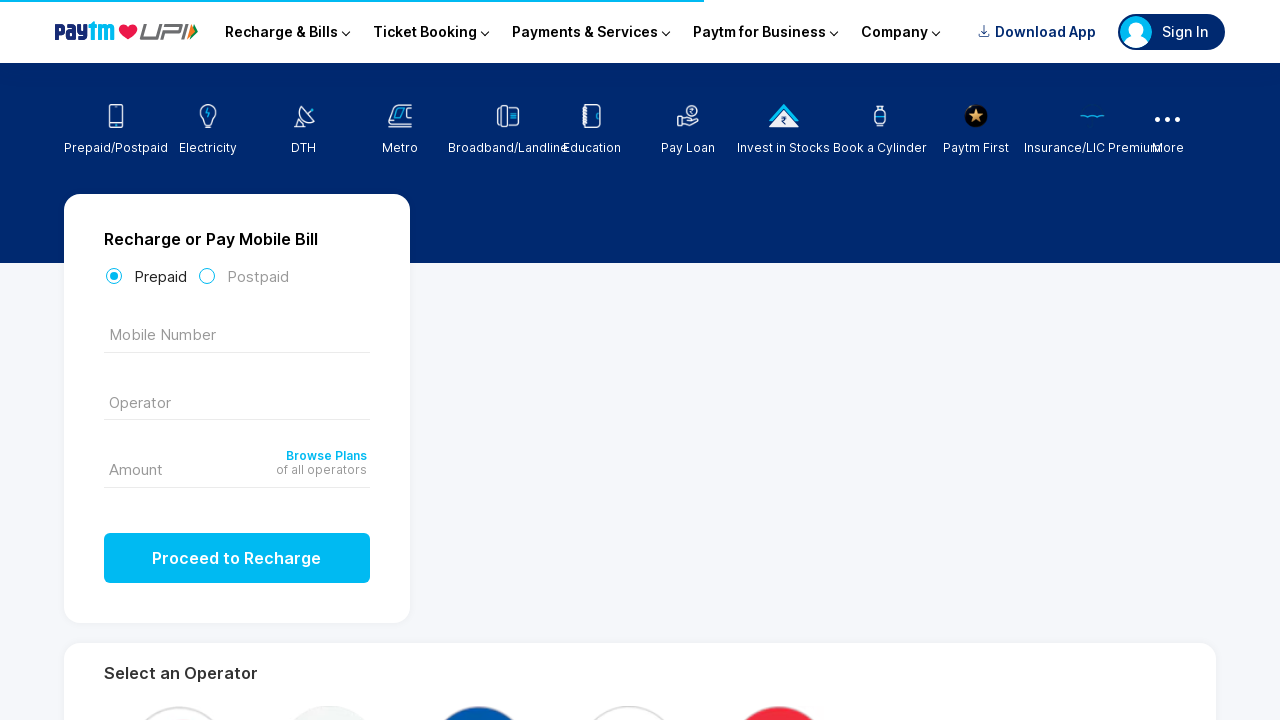

Clicked on Prepaid radio button option at (146, 276) on xpath=//label[normalize-space()='Prepaid']
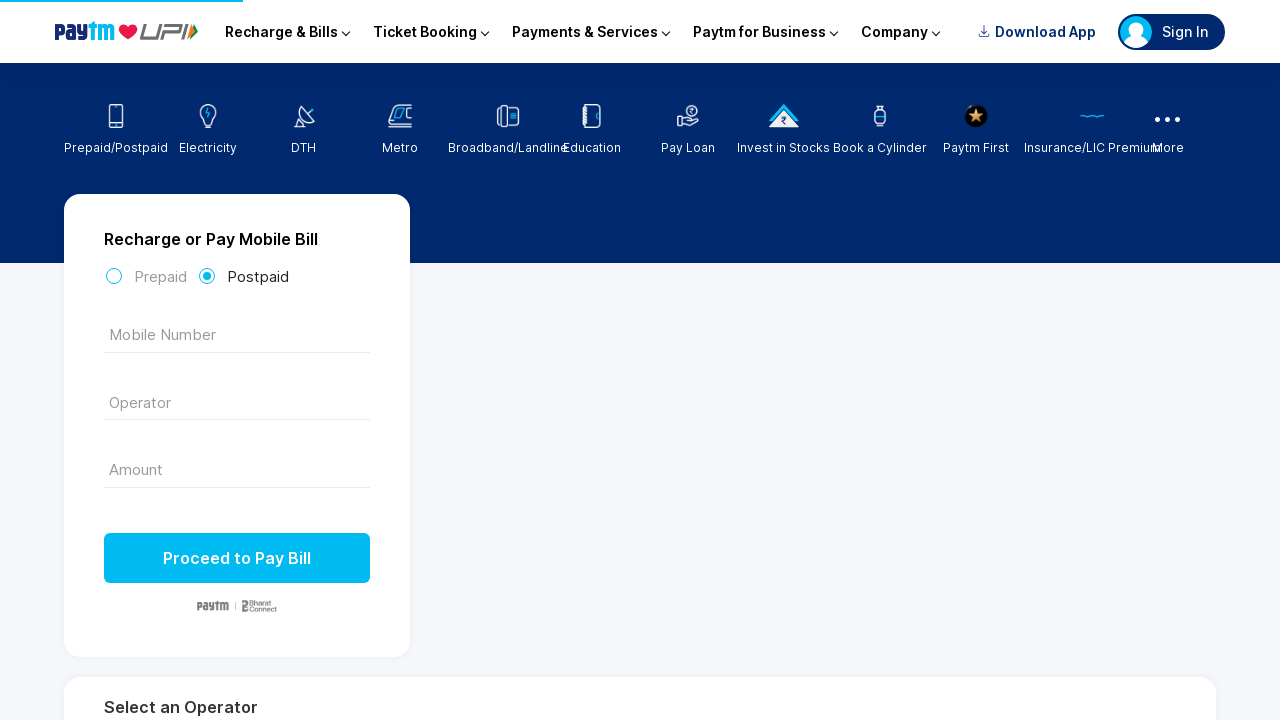

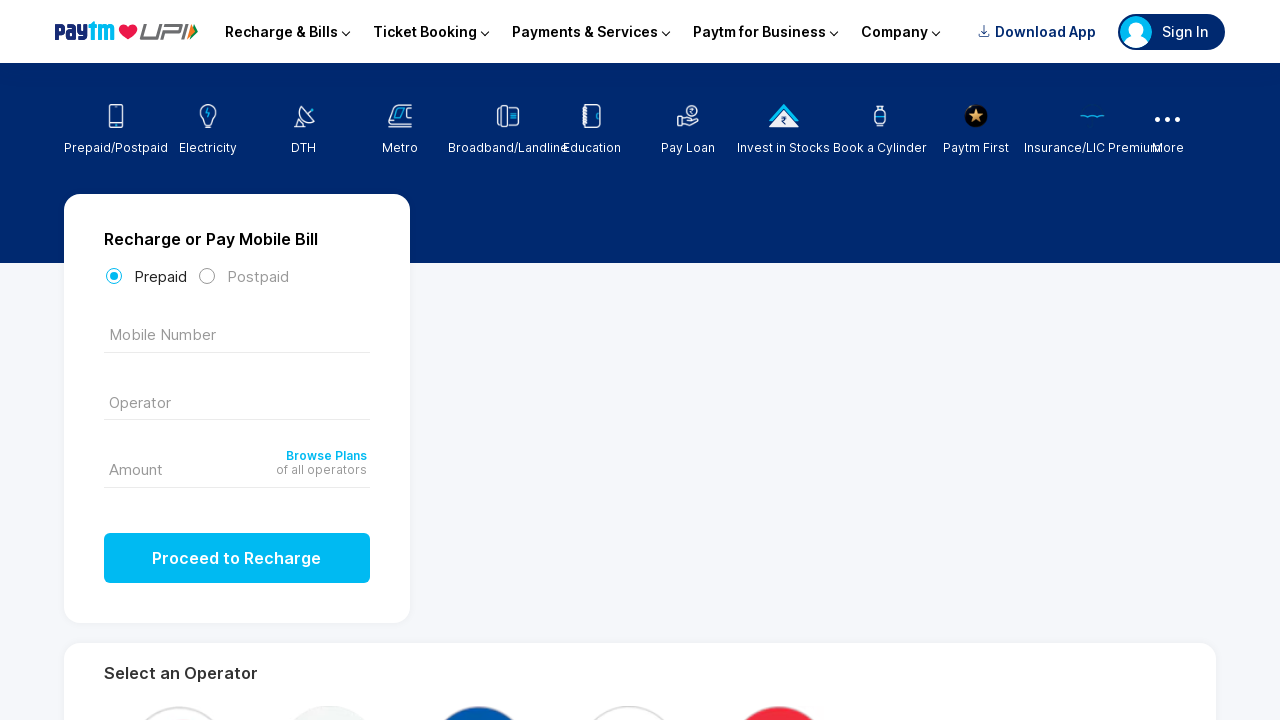